Navigates to the Octane JavaScript benchmark page, clicks the run button, and waits for the benchmark to complete and display a score.

Starting URL: http://chromium.github.io/octane/

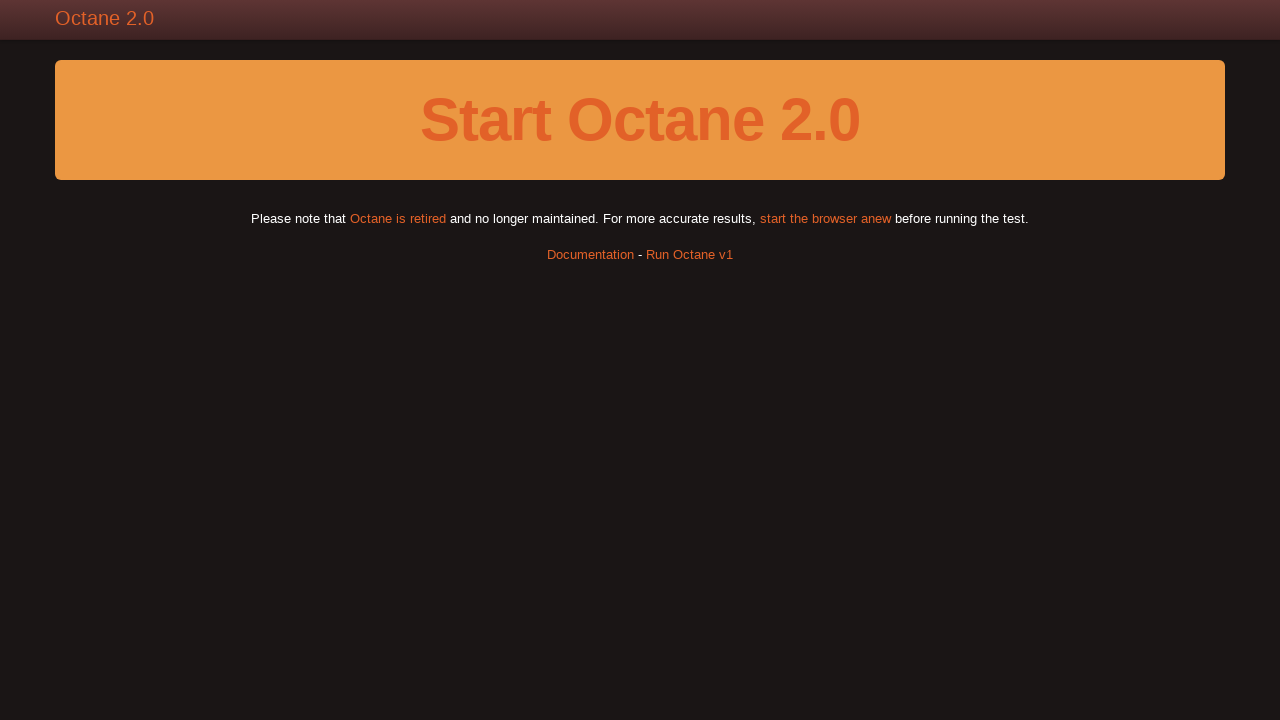

Clicked the run benchmark button at (640, 120) on #run-octane
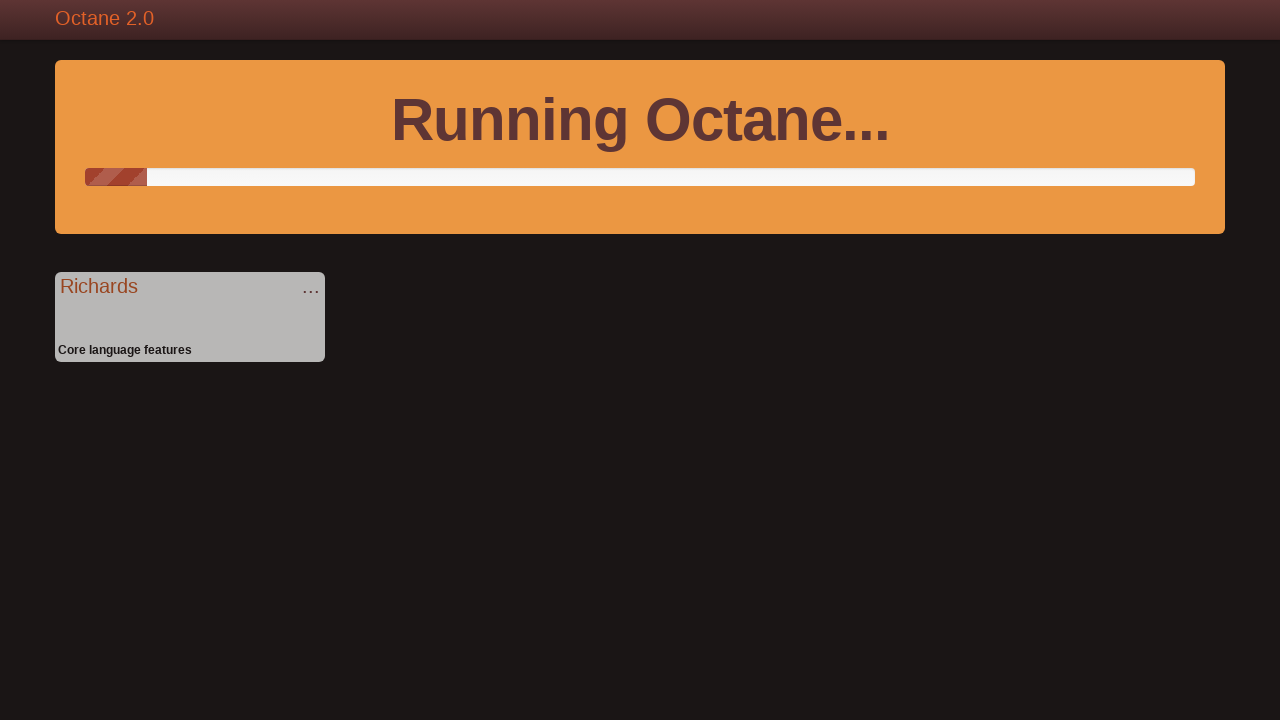

Octane benchmark completed and score is displayed
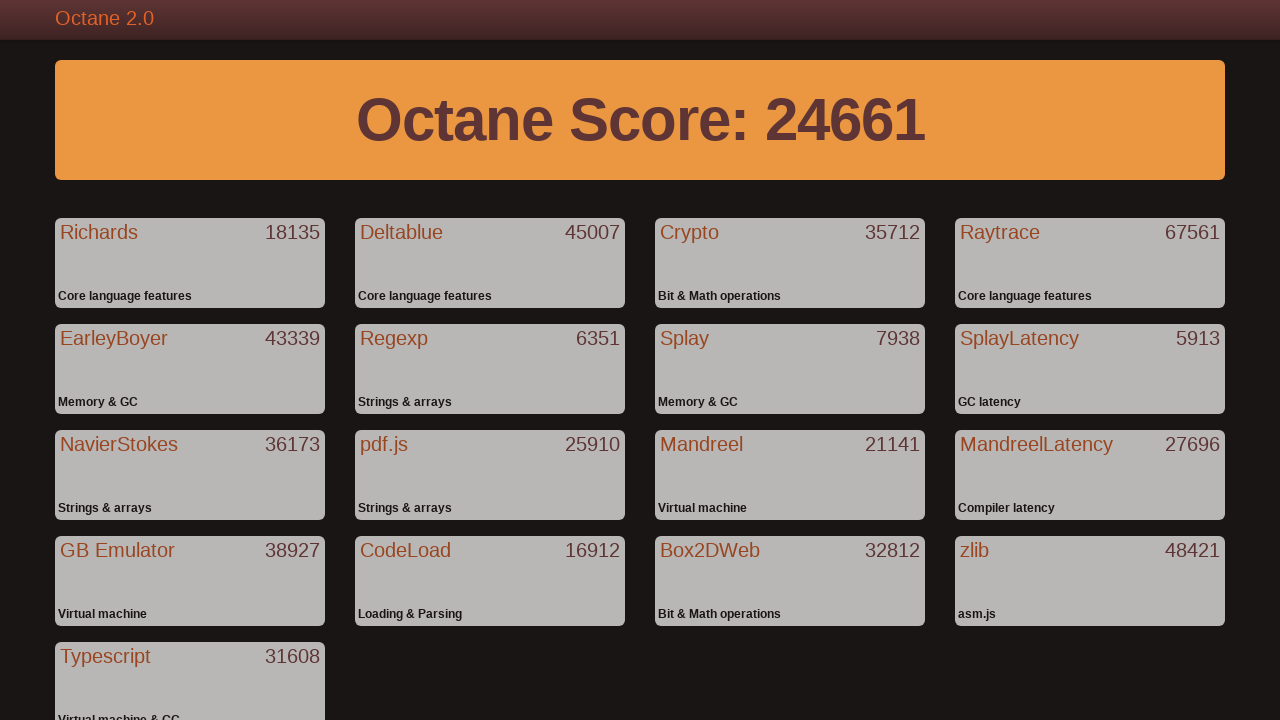

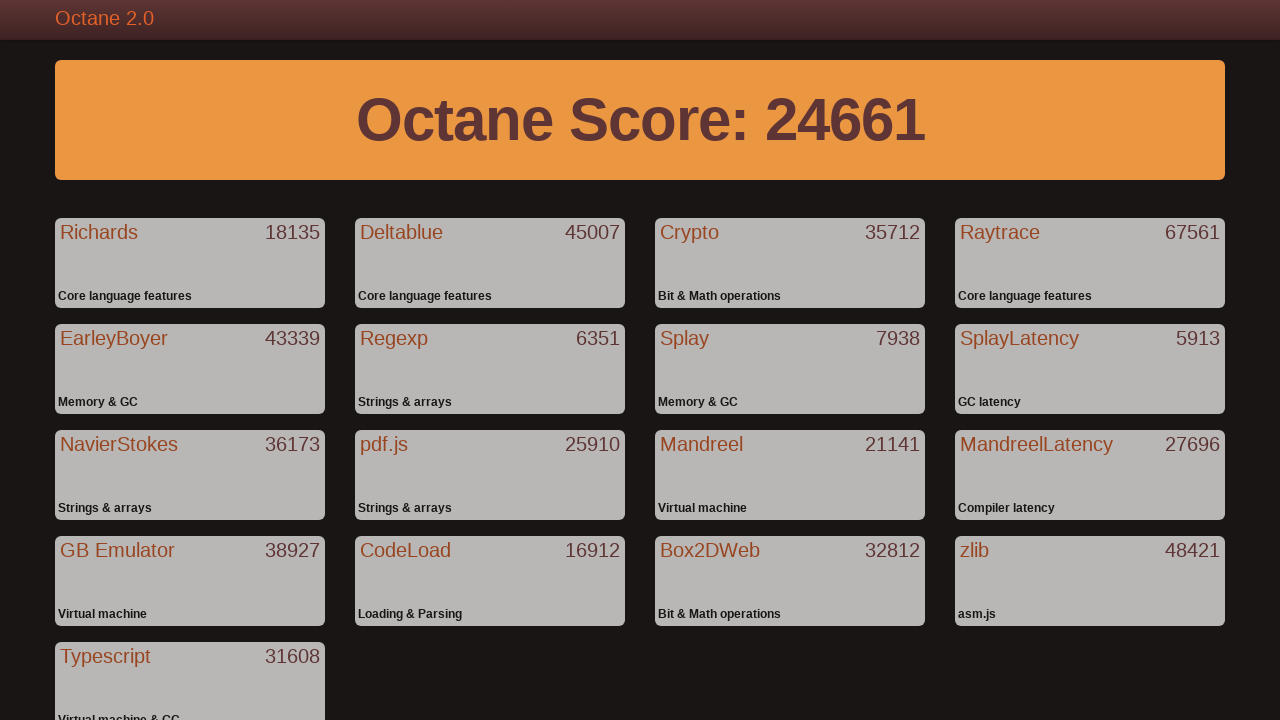